Tests an e-commerce practice site by searching for products containing "ca", verifying product count, adding items to cart by clicking buttons, and asserting the logo text is correct.

Starting URL: https://rahulshettyacademy.com/seleniumPractise/#/

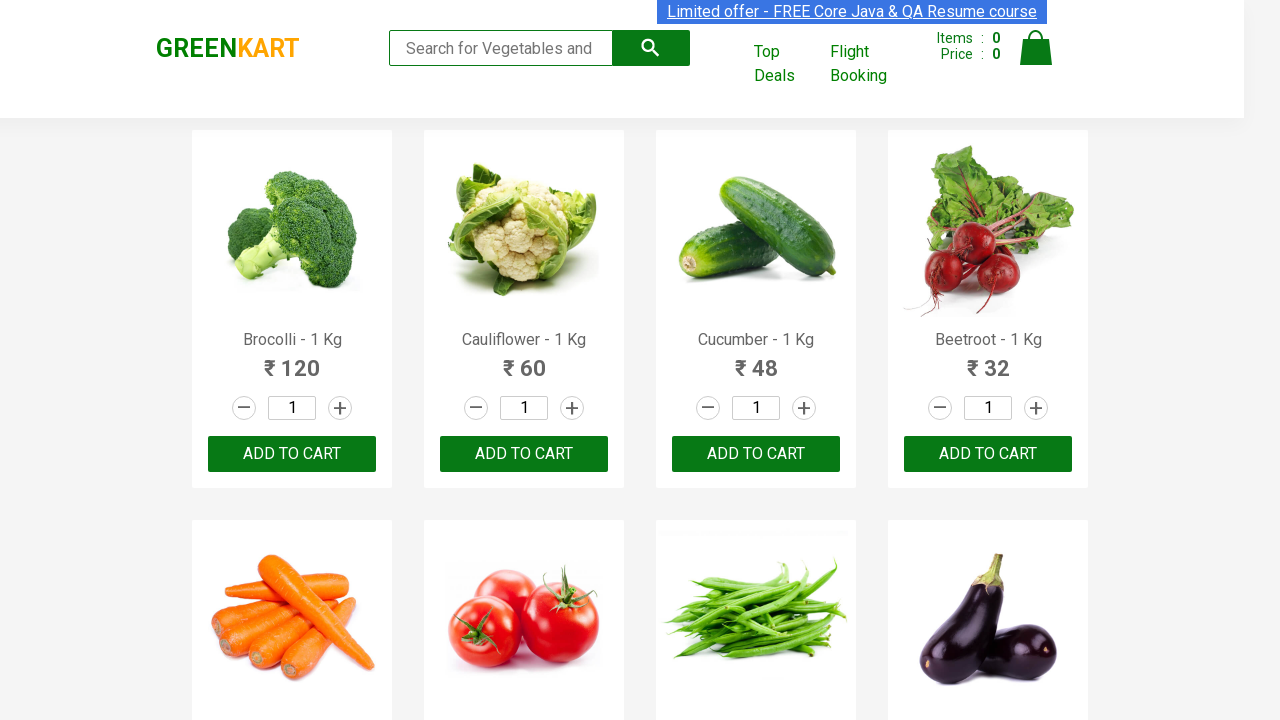

Filled search box with 'ca' to search for products on .search-keyword
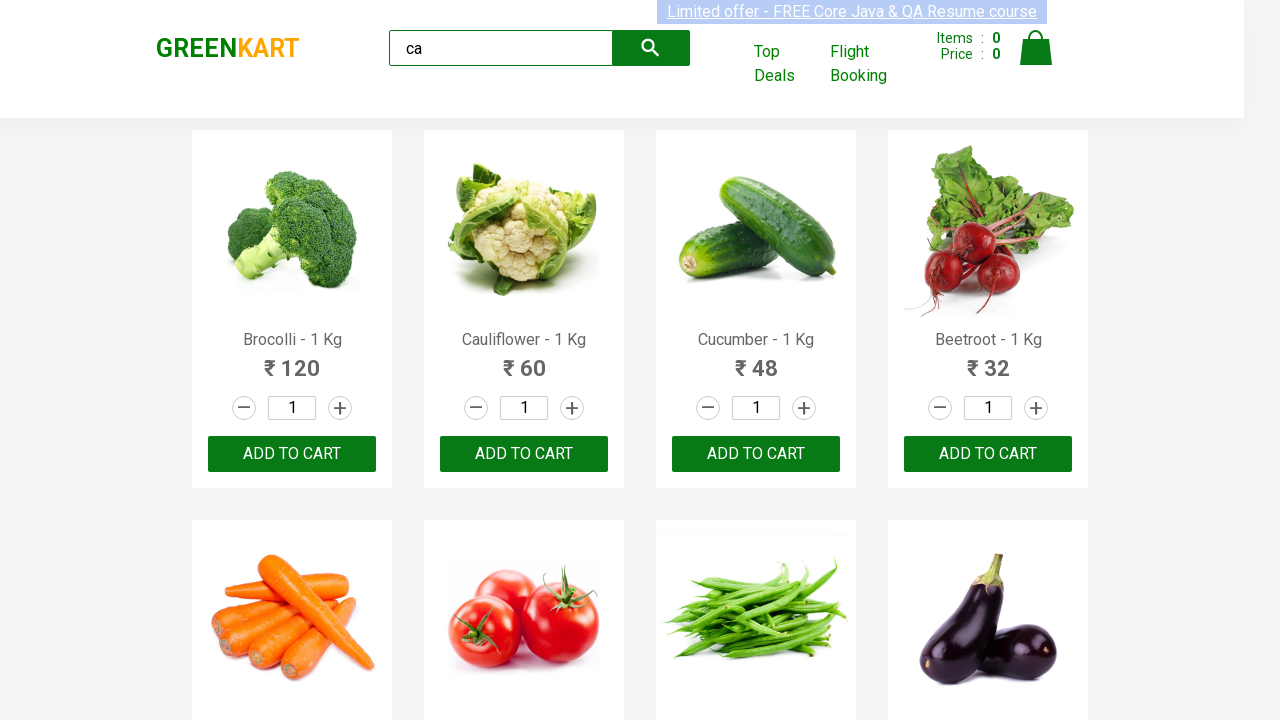

Waited 2 seconds for search results to load
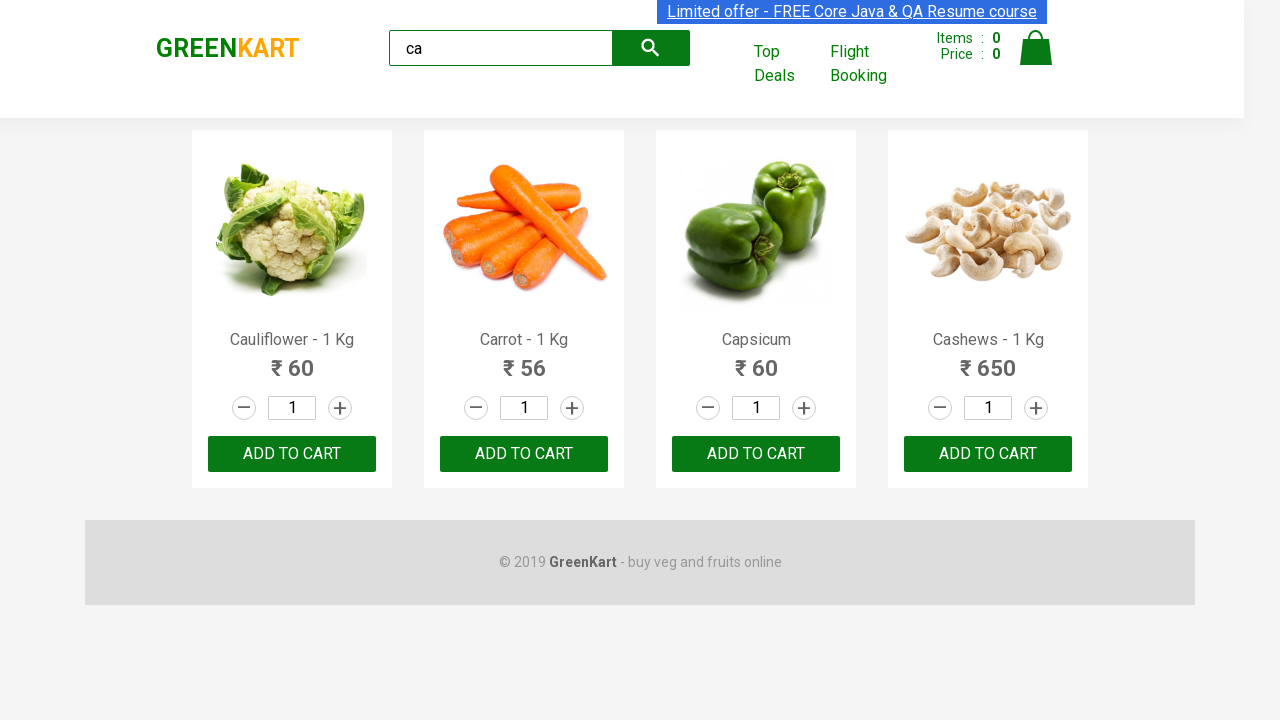

Verified product elements are displayed
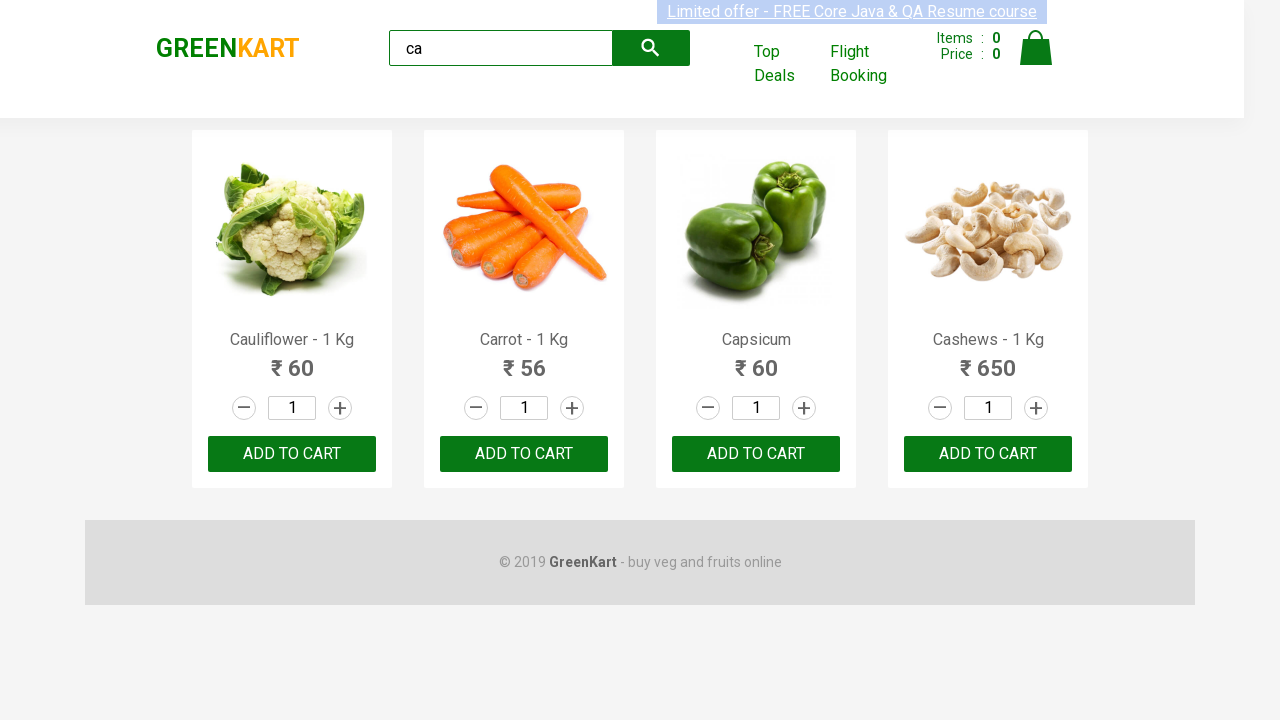

Clicked ADD TO CART button on the 3rd product at (756, 454) on :nth-child(3) > .product-action > button
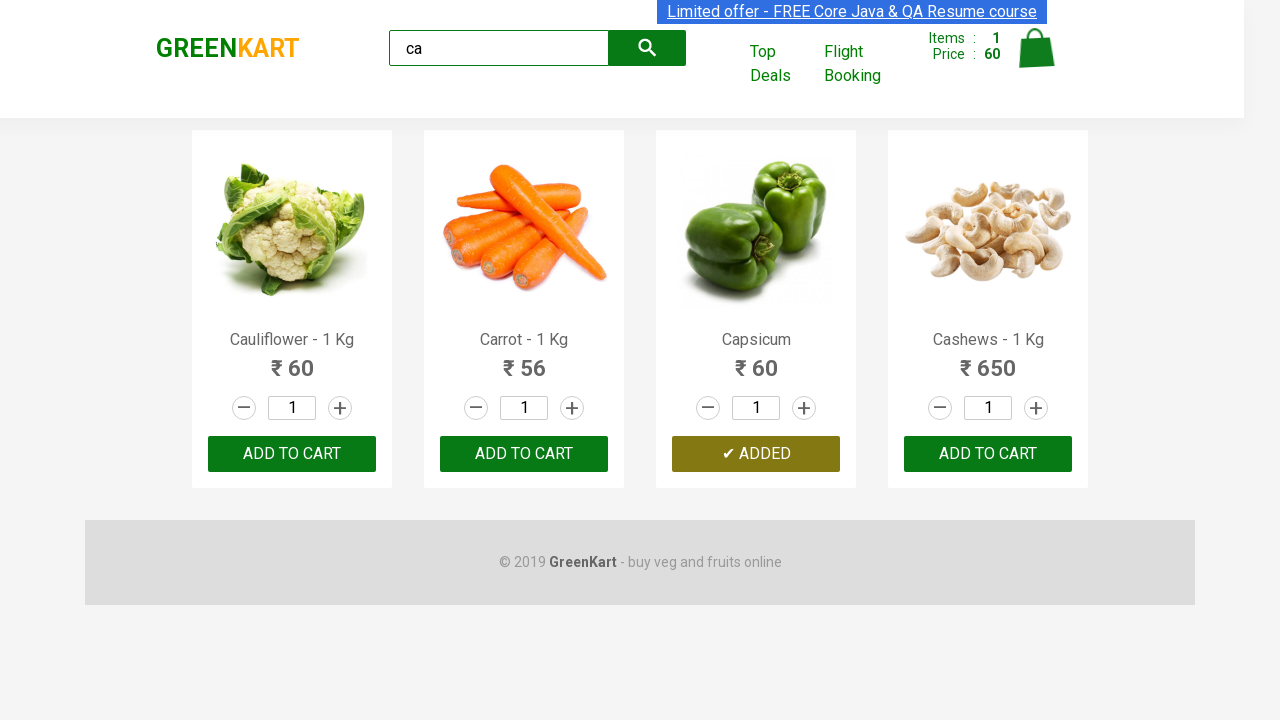

Clicked ADD TO CART button on another product at (756, 454) on .products .product >> nth=2 >> button:has-text('ADD TO CART')
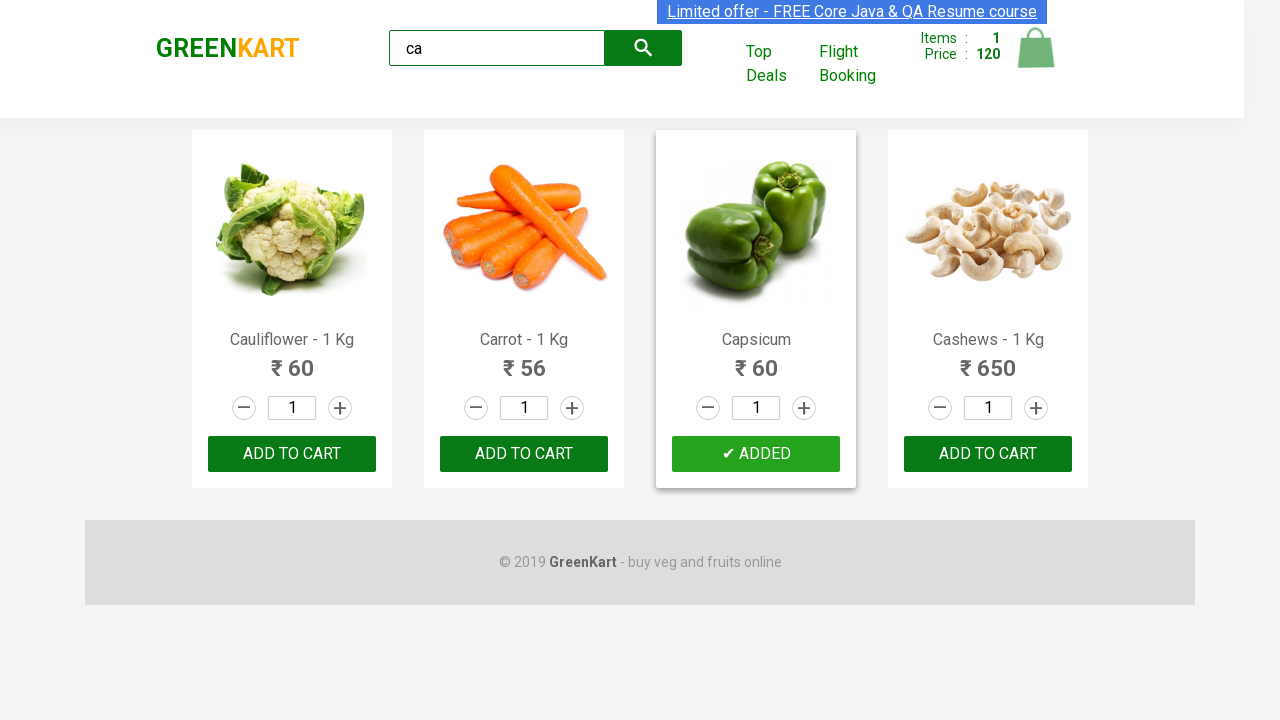

Clicked ADD TO CART button for Cashews product at (988, 454) on .products .product >> nth=3 >> button
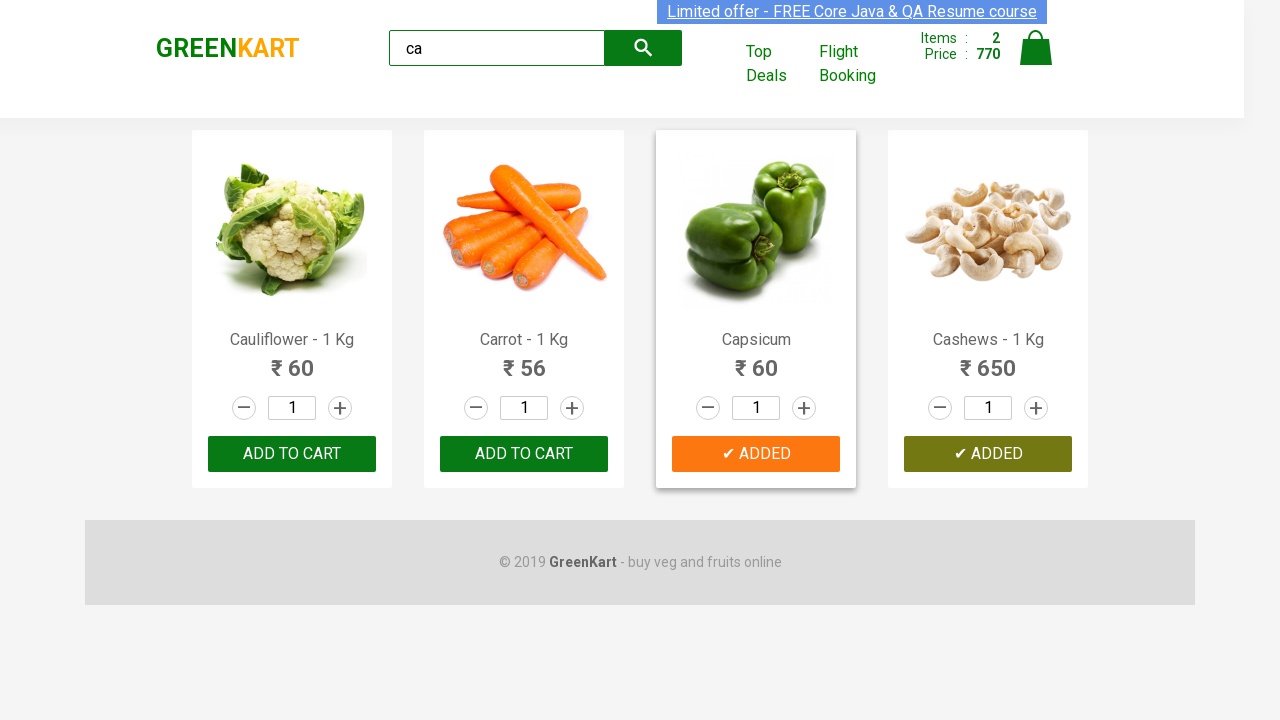

Verified brand logo text is 'GREENKART'
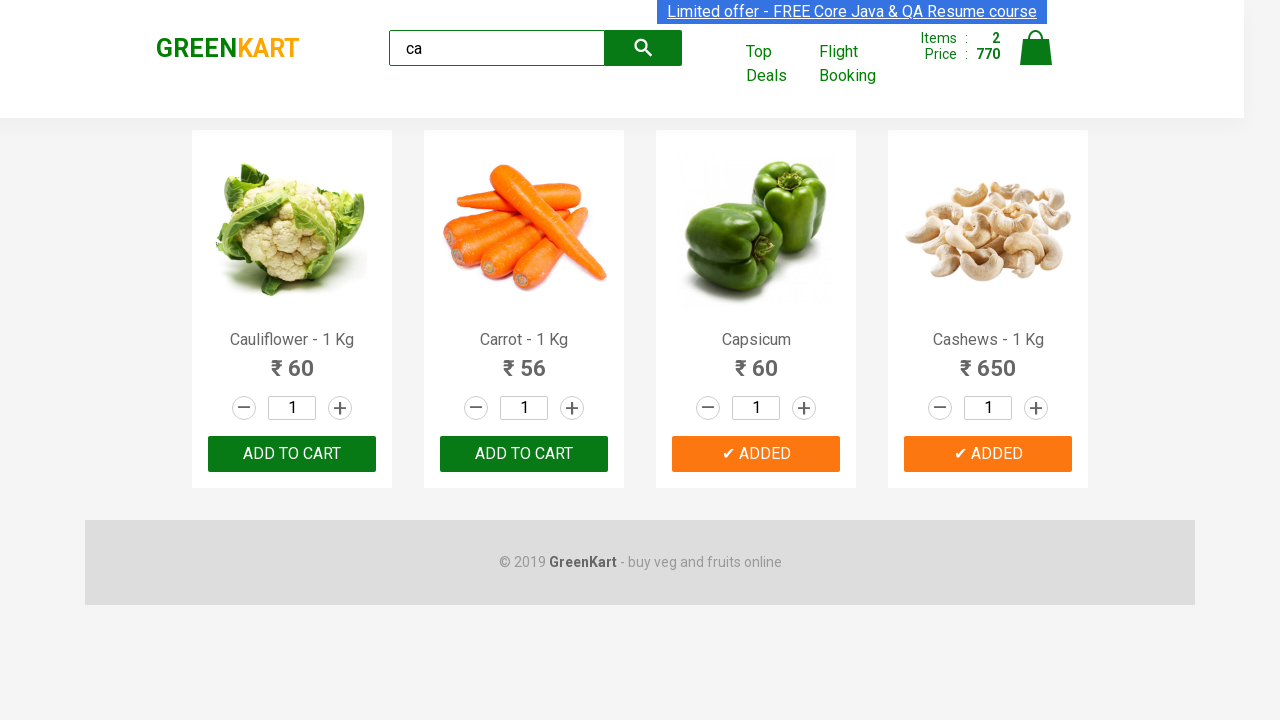

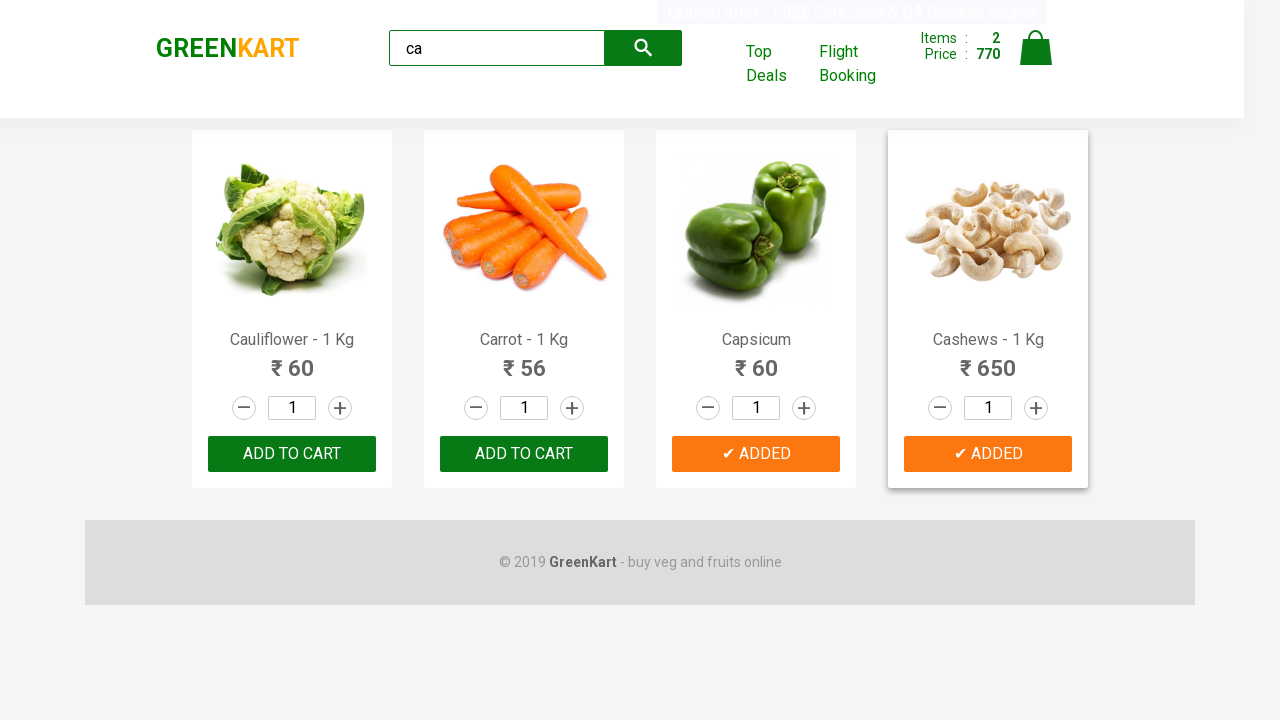